Tests that the currently applied filter is highlighted with the selected class

Starting URL: https://demo.playwright.dev/todomvc

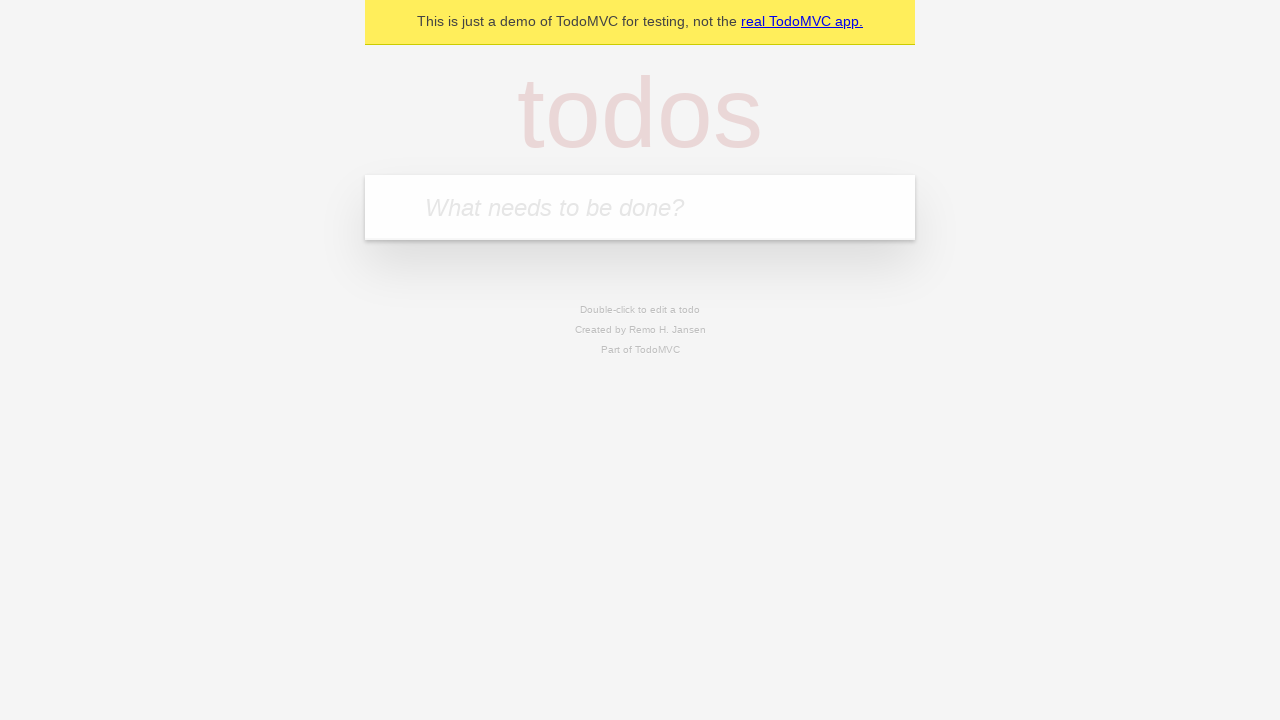

Filled todo input with 'buy some cheese' on internal:attr=[placeholder="What needs to be done?"i]
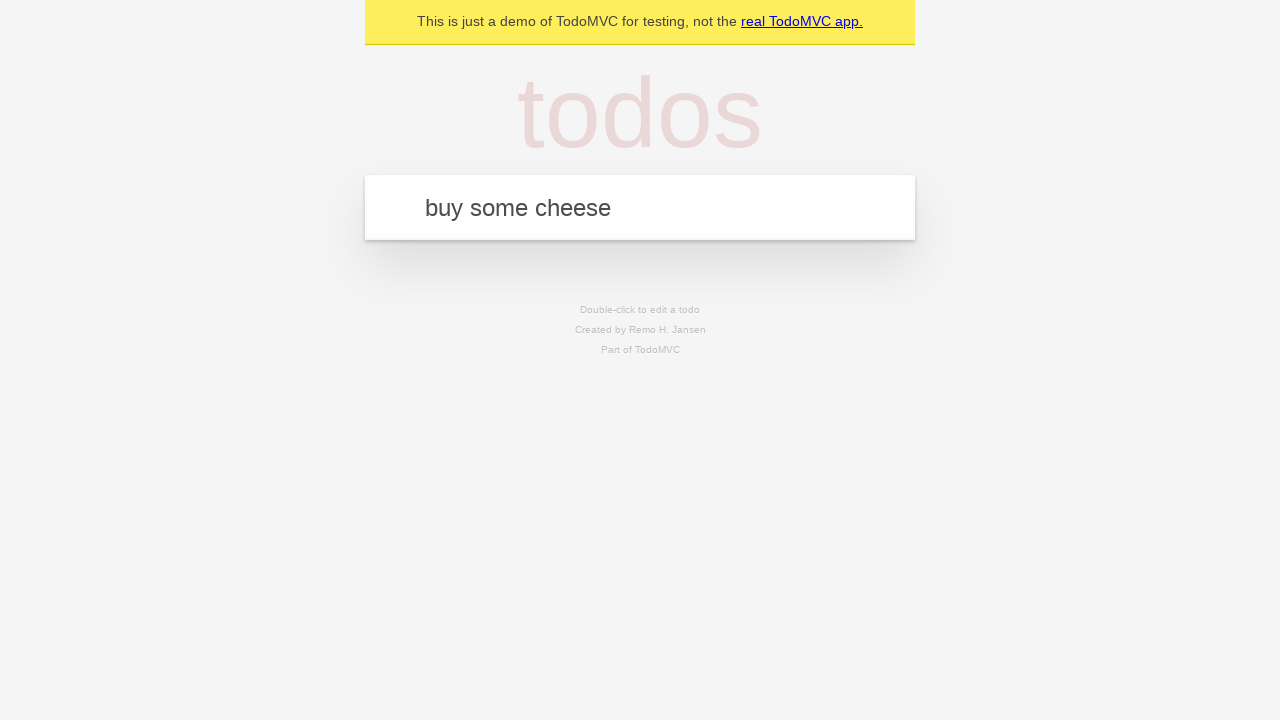

Pressed Enter to add first todo on internal:attr=[placeholder="What needs to be done?"i]
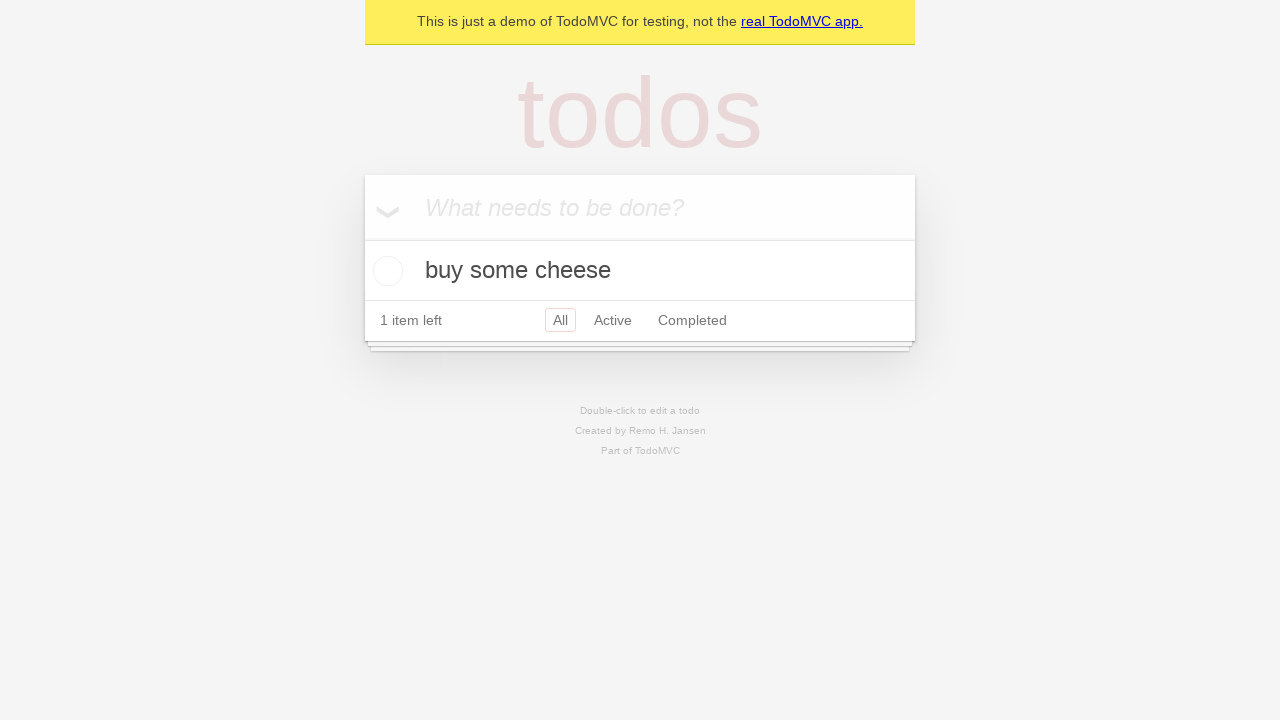

Filled todo input with 'feed the cat' on internal:attr=[placeholder="What needs to be done?"i]
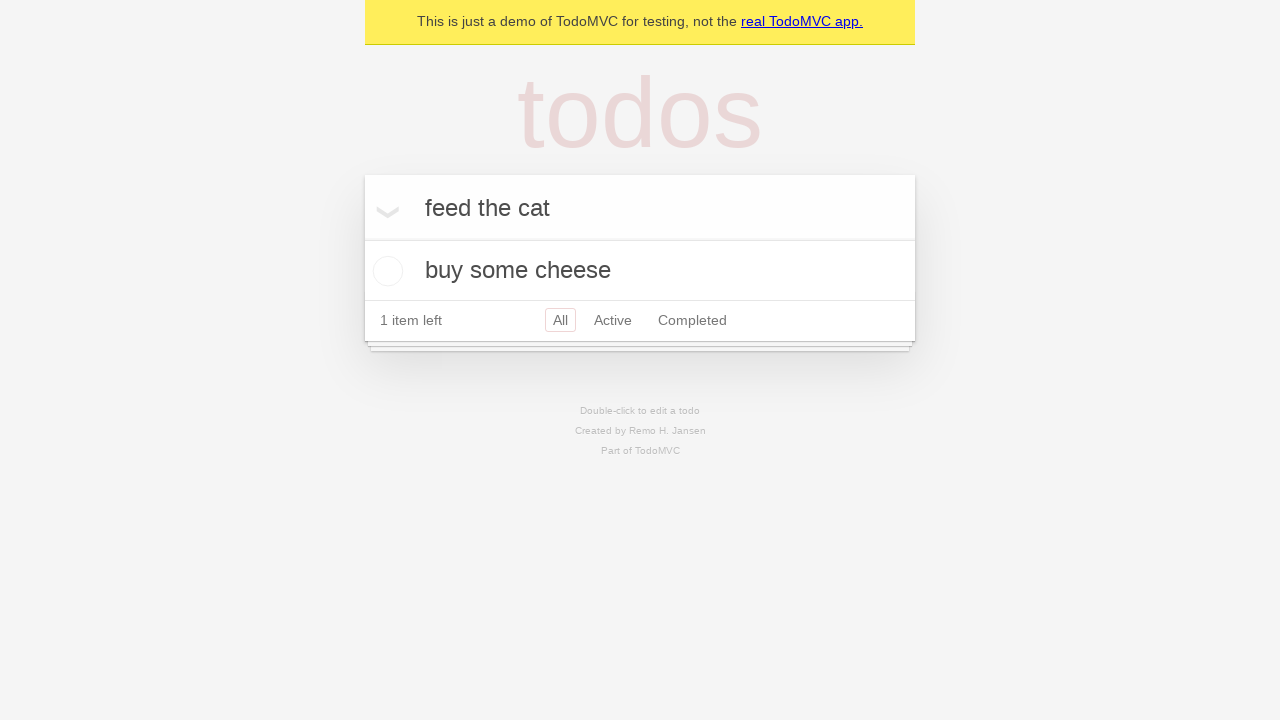

Pressed Enter to add second todo on internal:attr=[placeholder="What needs to be done?"i]
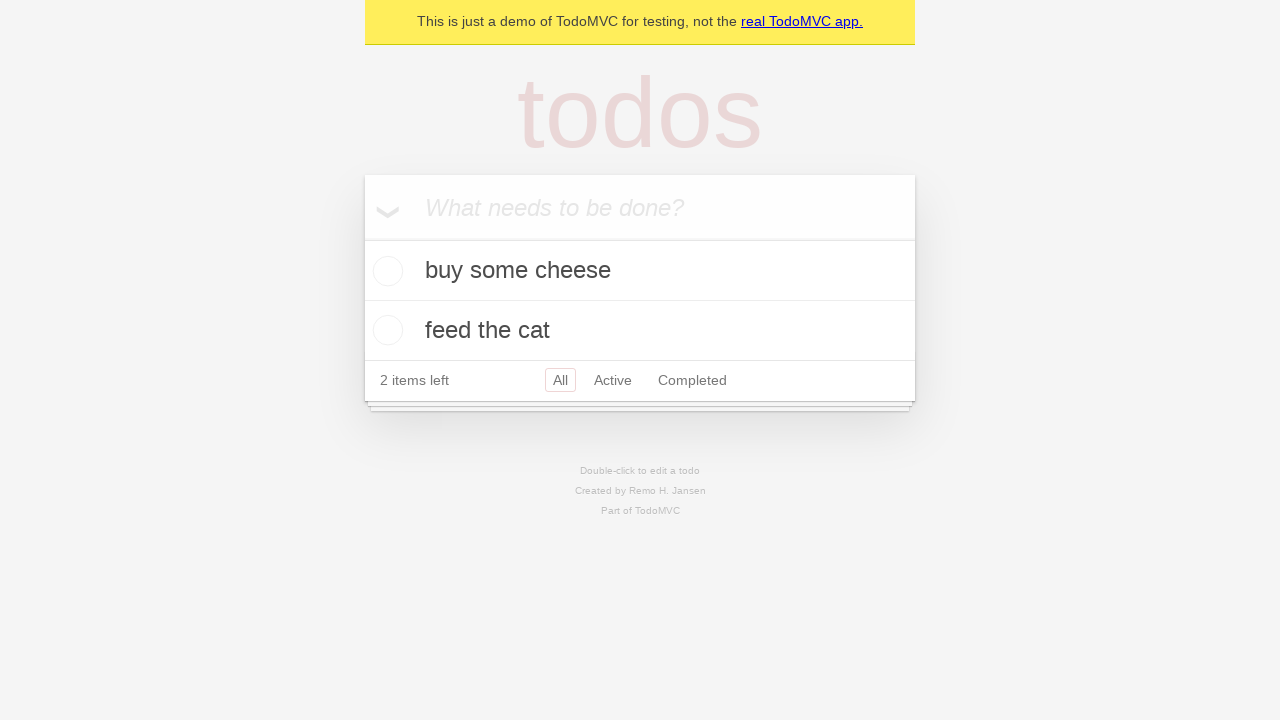

Filled todo input with 'book a doctors appointment' on internal:attr=[placeholder="What needs to be done?"i]
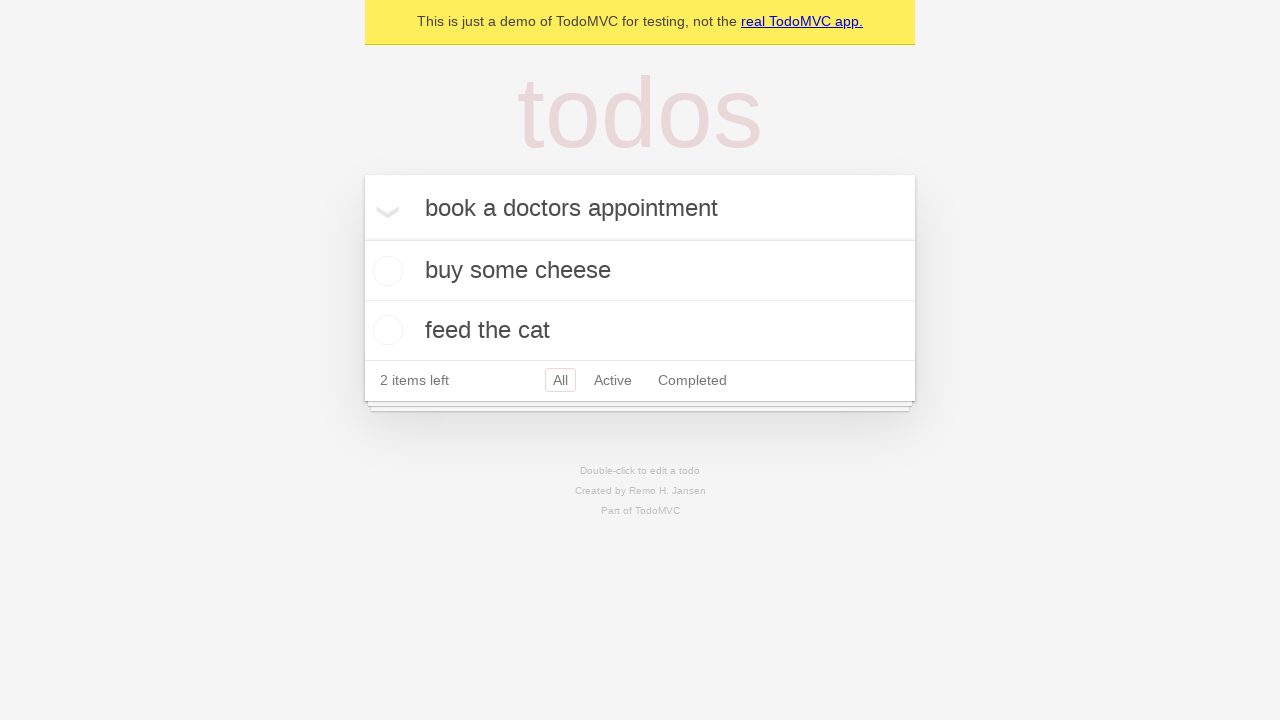

Pressed Enter to add third todo on internal:attr=[placeholder="What needs to be done?"i]
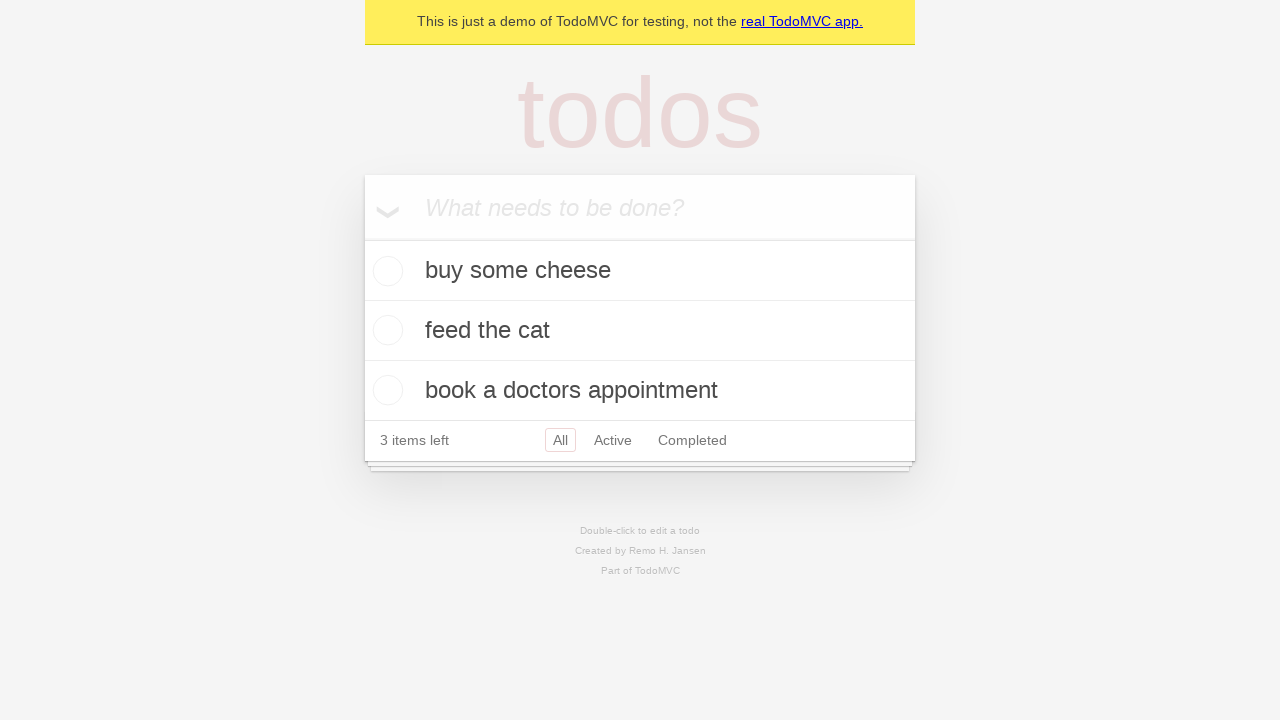

Waited for all three todos to be rendered
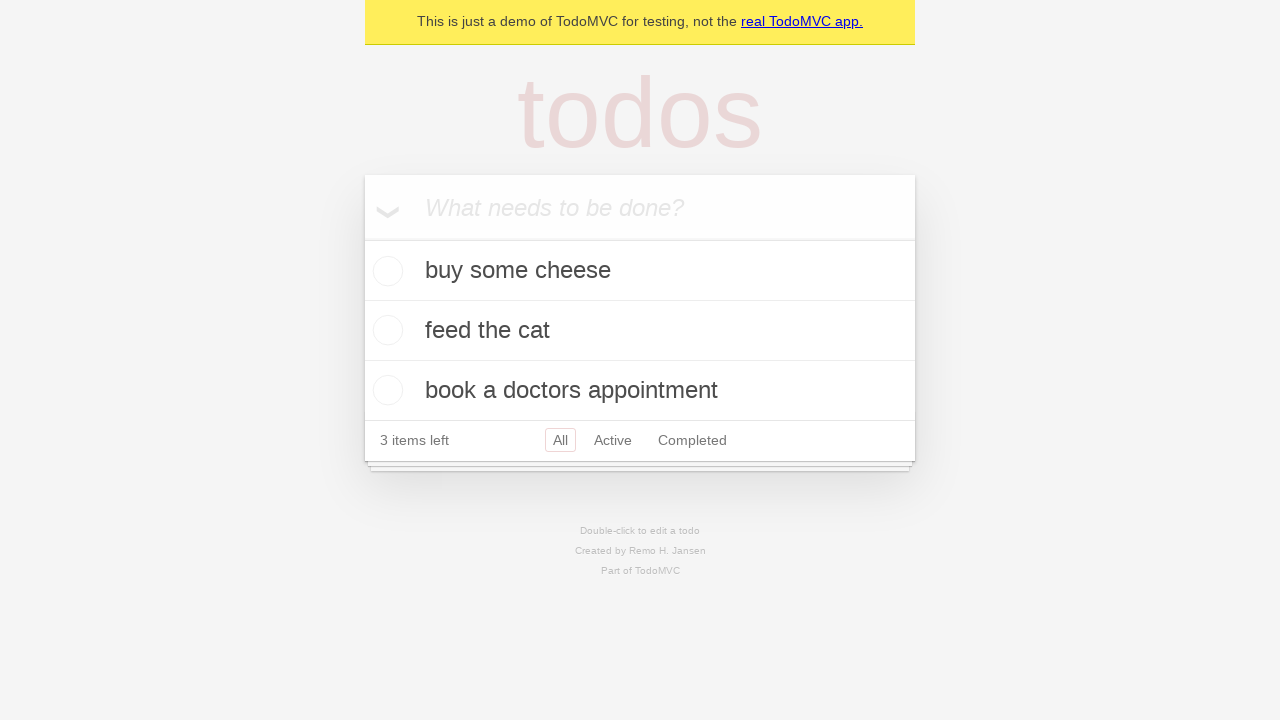

Clicked Active filter link at (613, 440) on internal:role=link[name="Active"i]
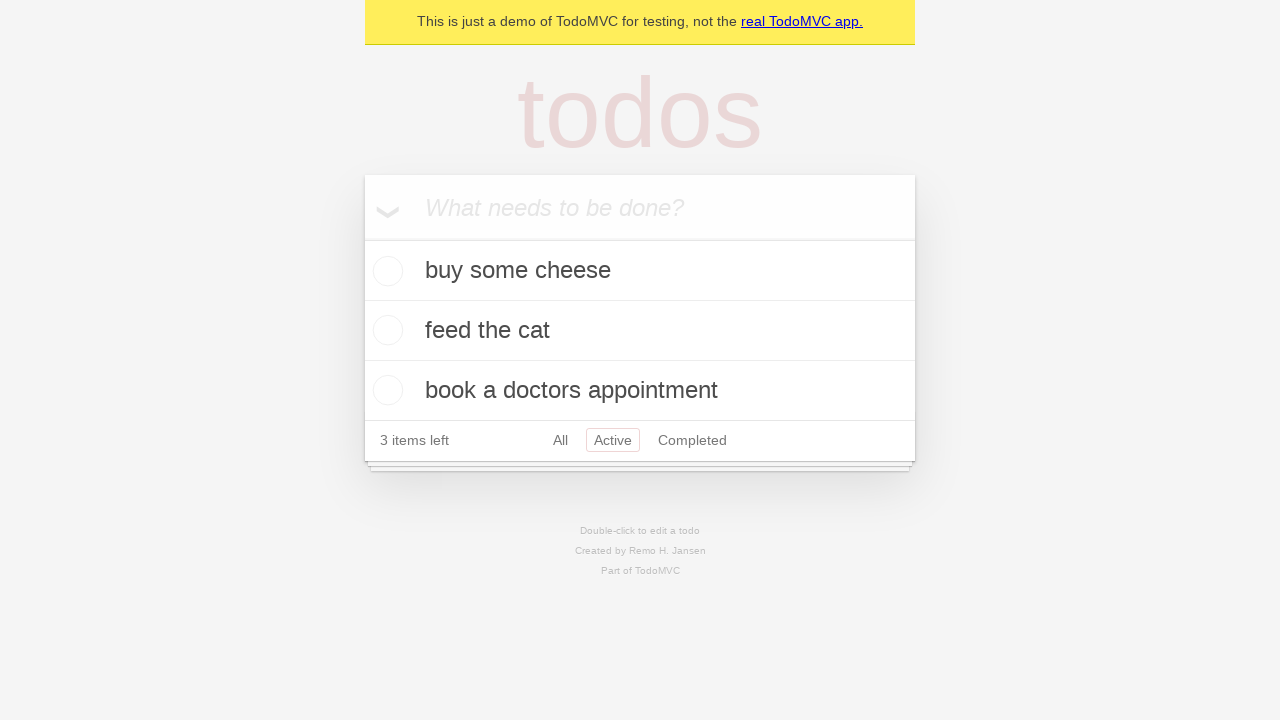

Clicked Completed filter link to verify it is highlighted as currently applied filter at (692, 440) on internal:role=link[name="Completed"i]
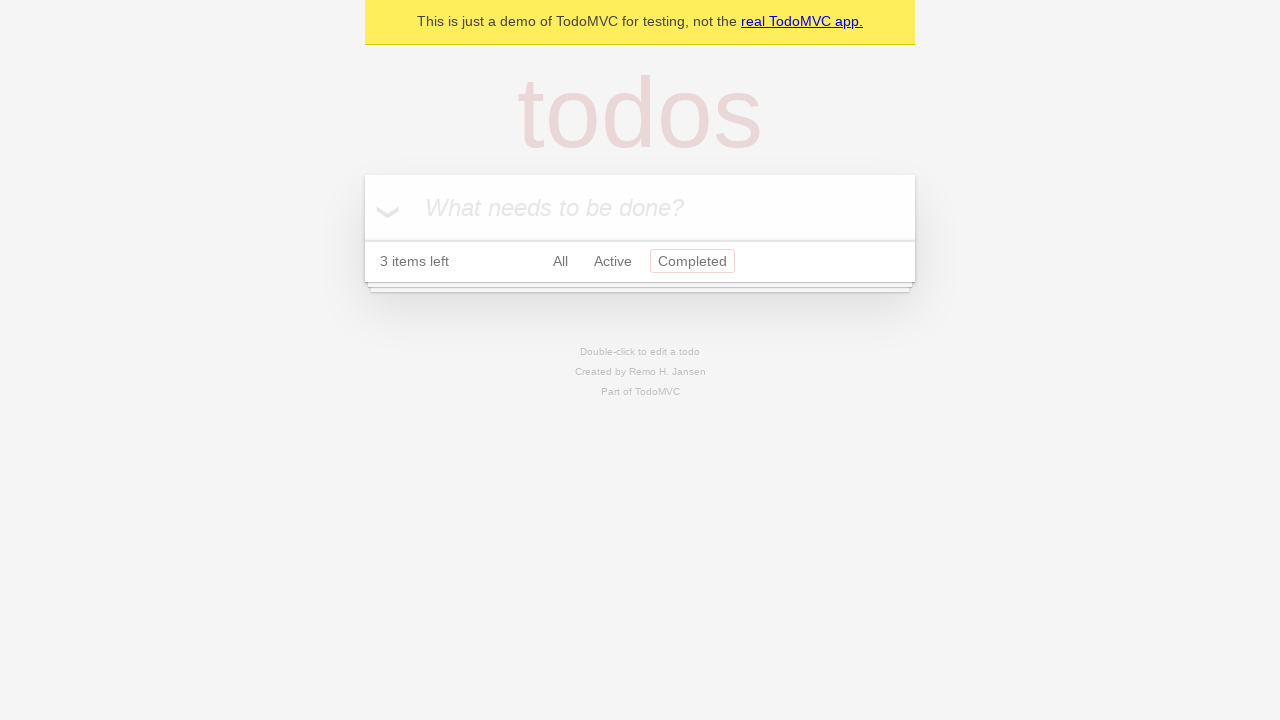

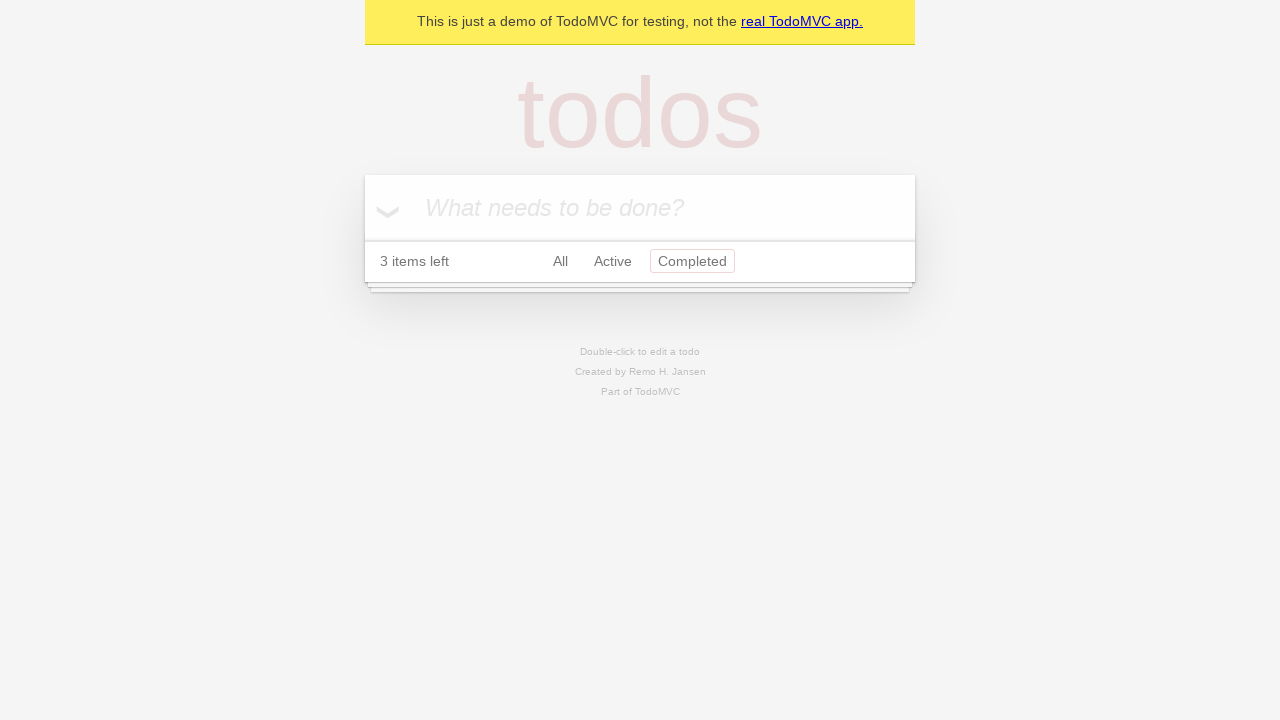